Tests an e-commerce checkout flow by searching for products, adding "Cashews" to the cart, and proceeding through checkout to place an order.

Starting URL: https://rahulshettyacademy.com/seleniumPractise/#/

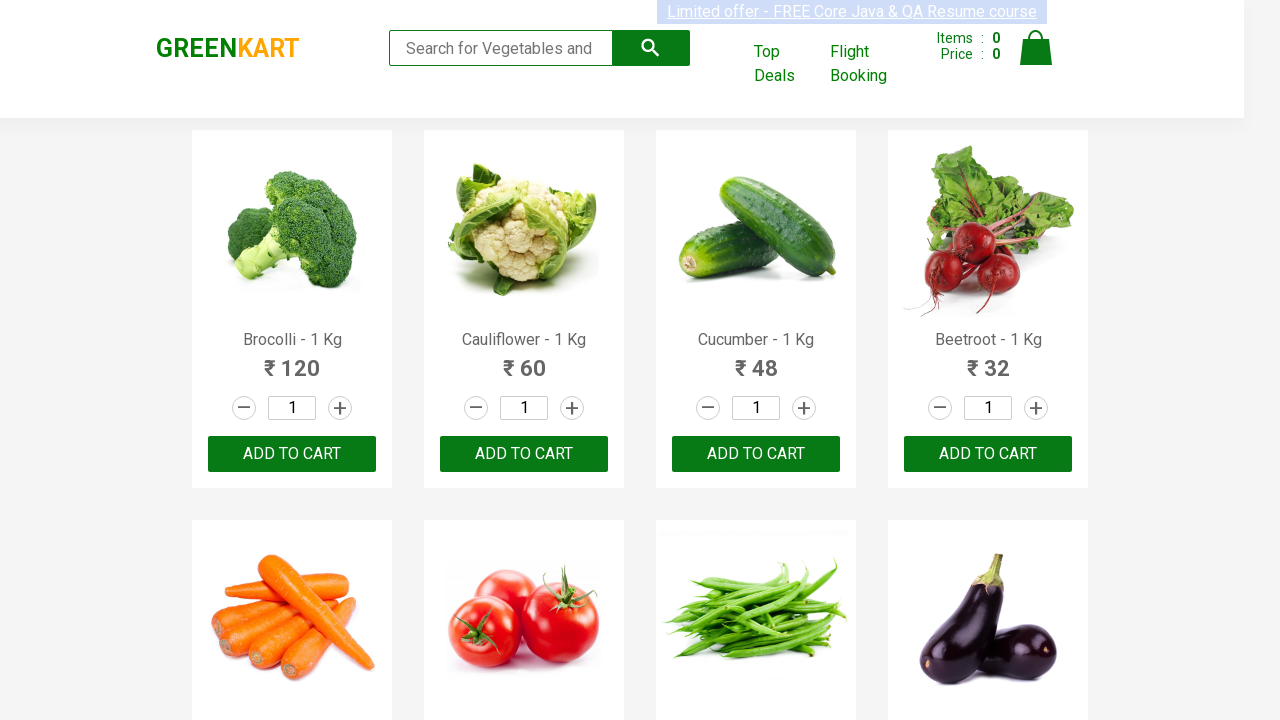

Filled search box with 'ca' to search for products on .search-keyword
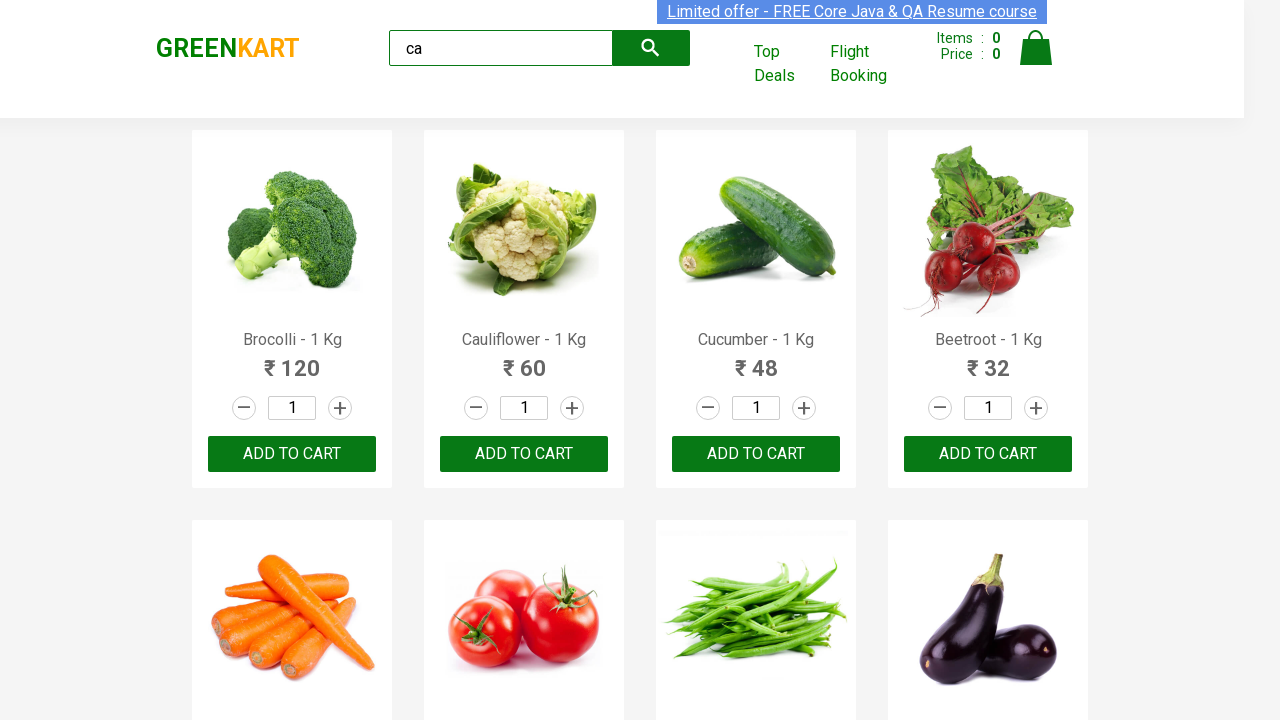

Waited for search results to load
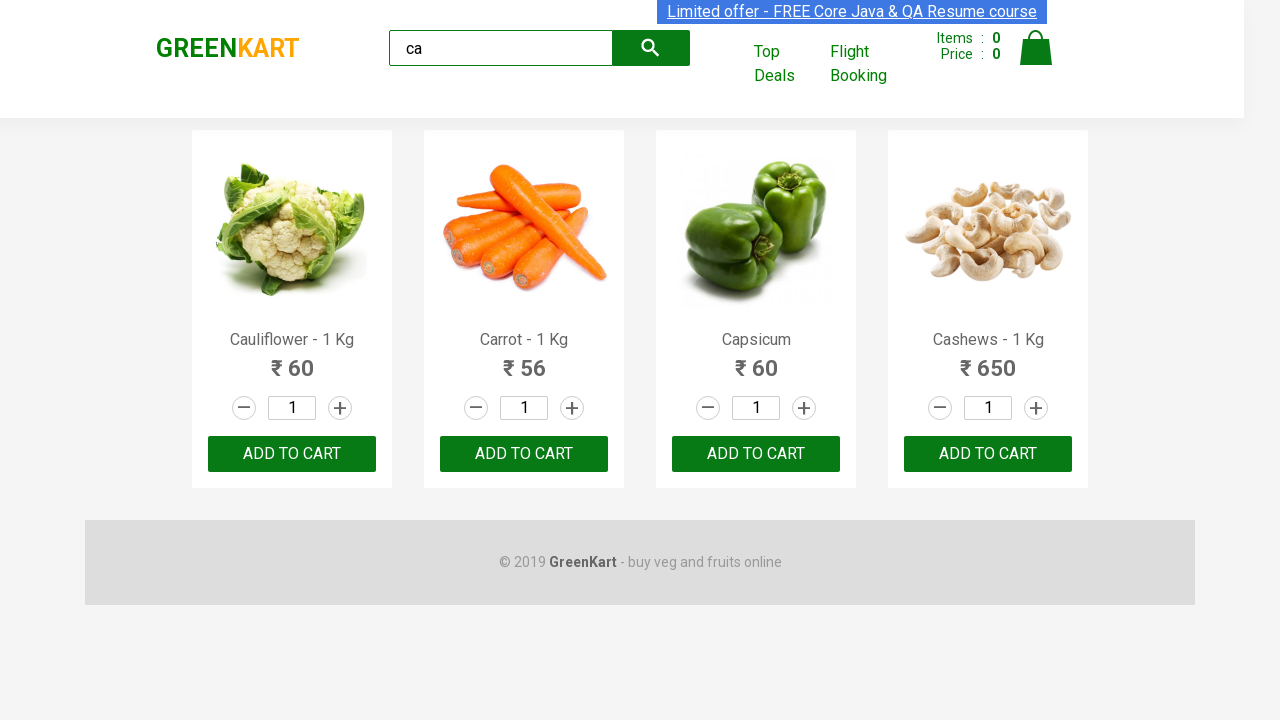

Located all product elements on the page
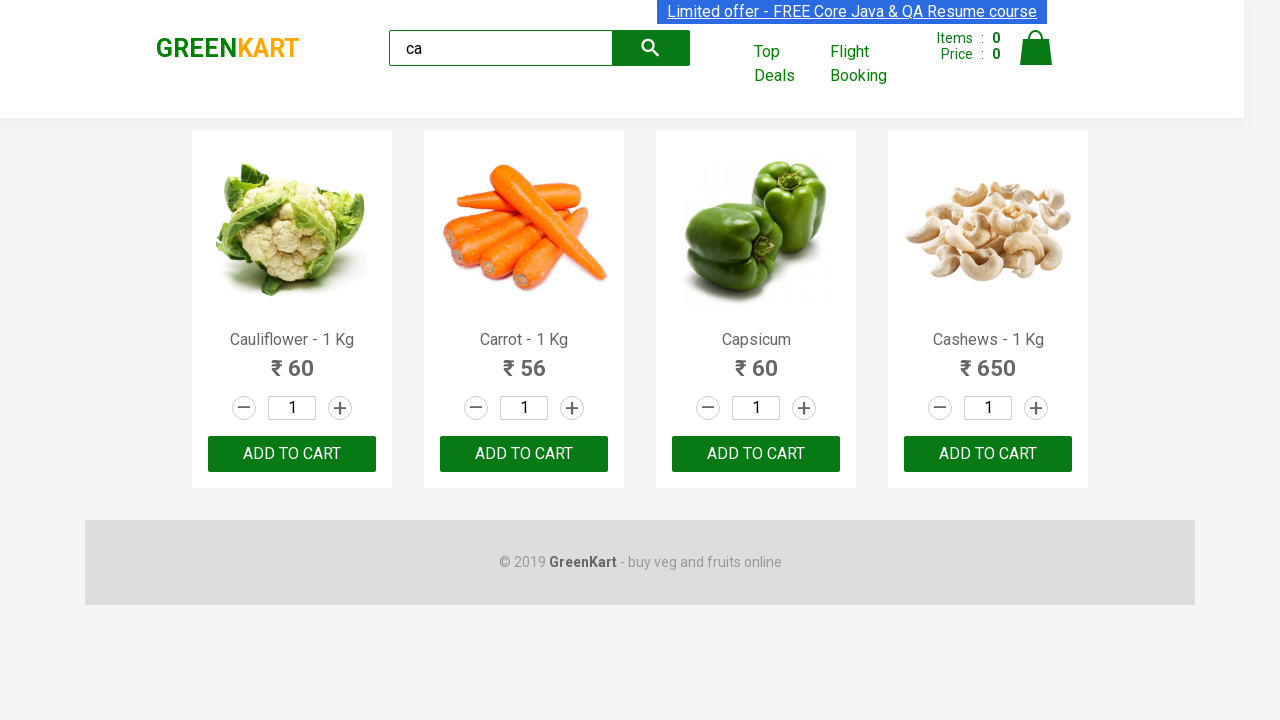

Retrieved product name: Cauliflower - 1 Kg
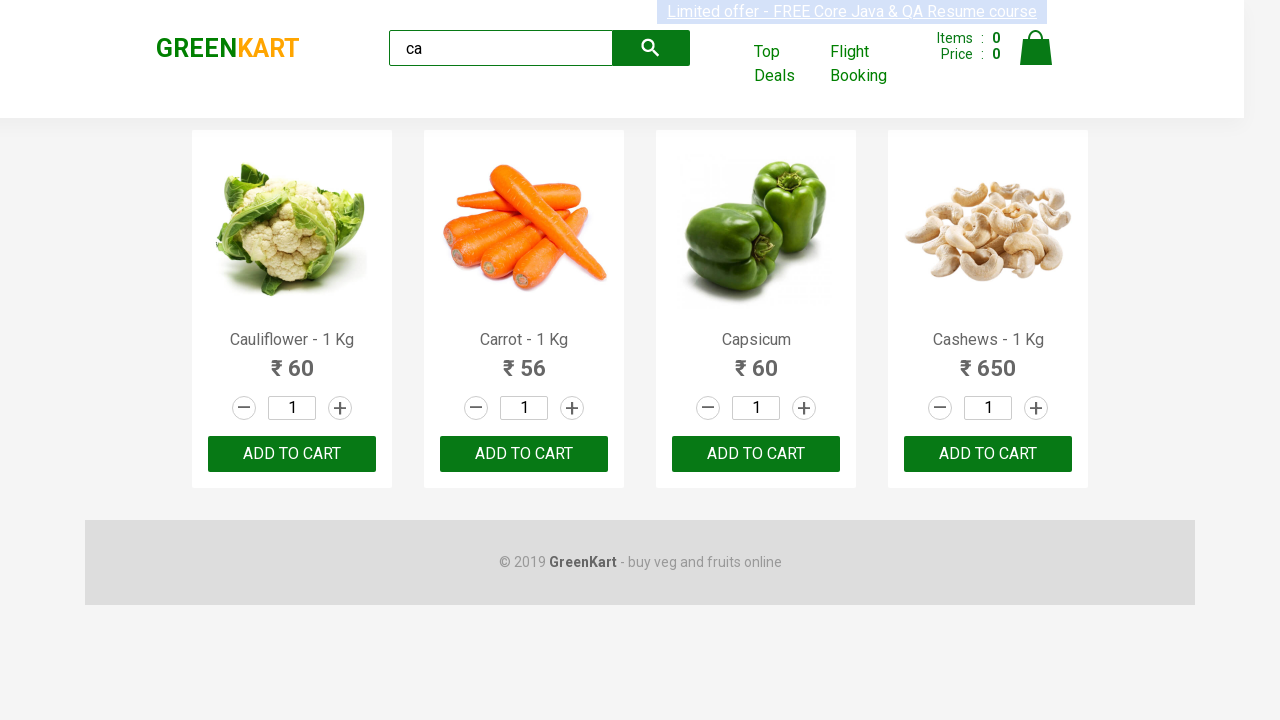

Retrieved product name: Carrot - 1 Kg
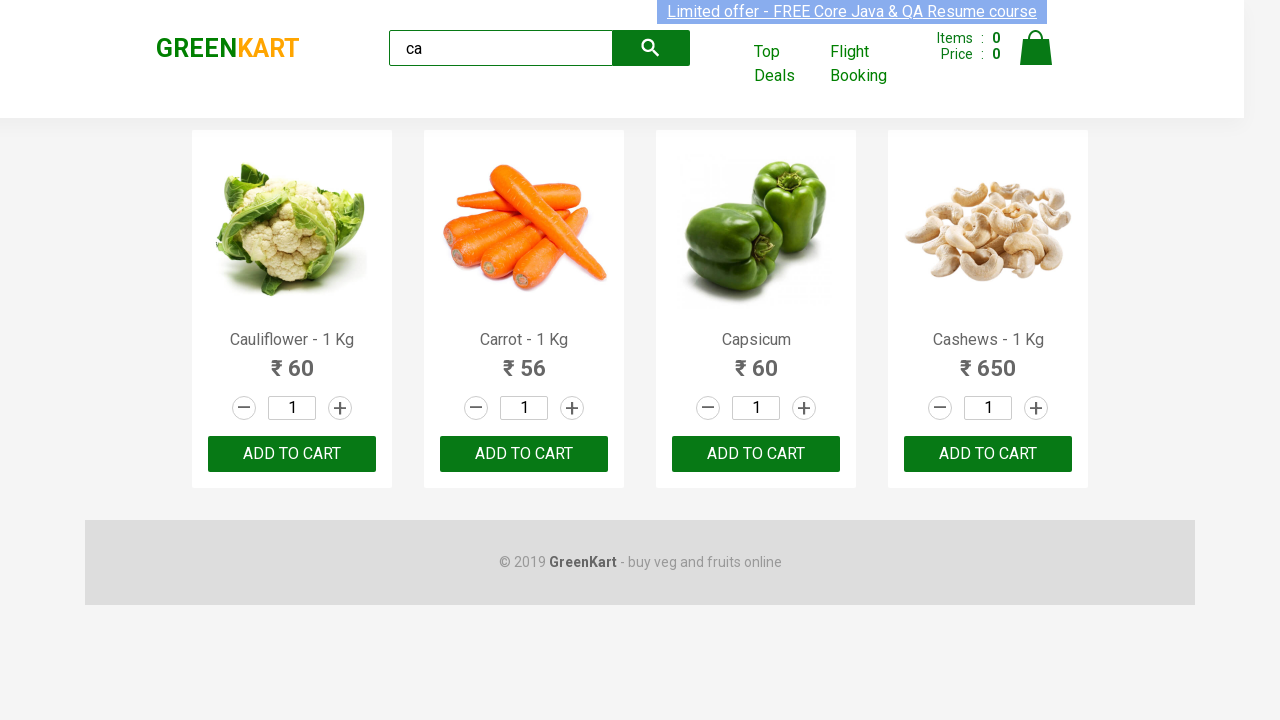

Retrieved product name: Capsicum
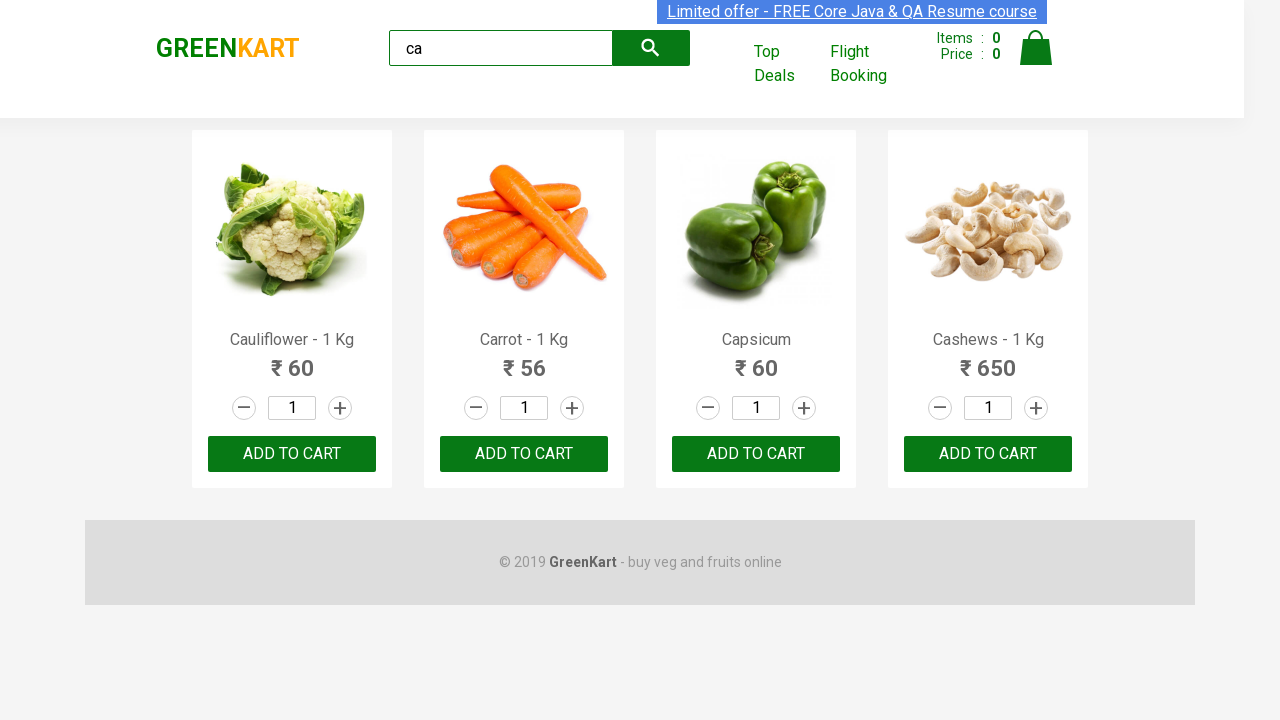

Retrieved product name: Cashews - 1 Kg
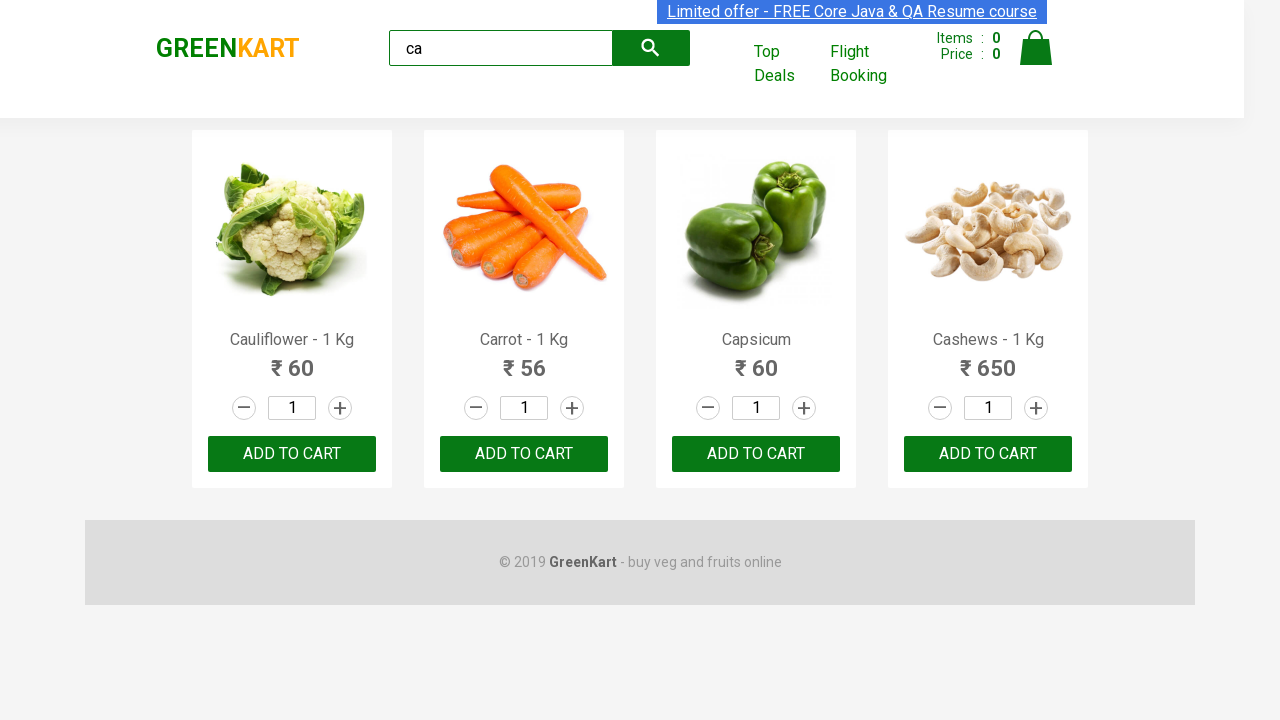

Found Cashews product and clicked 'Add to Cart' button at (988, 454) on .products .product >> nth=3 >> button
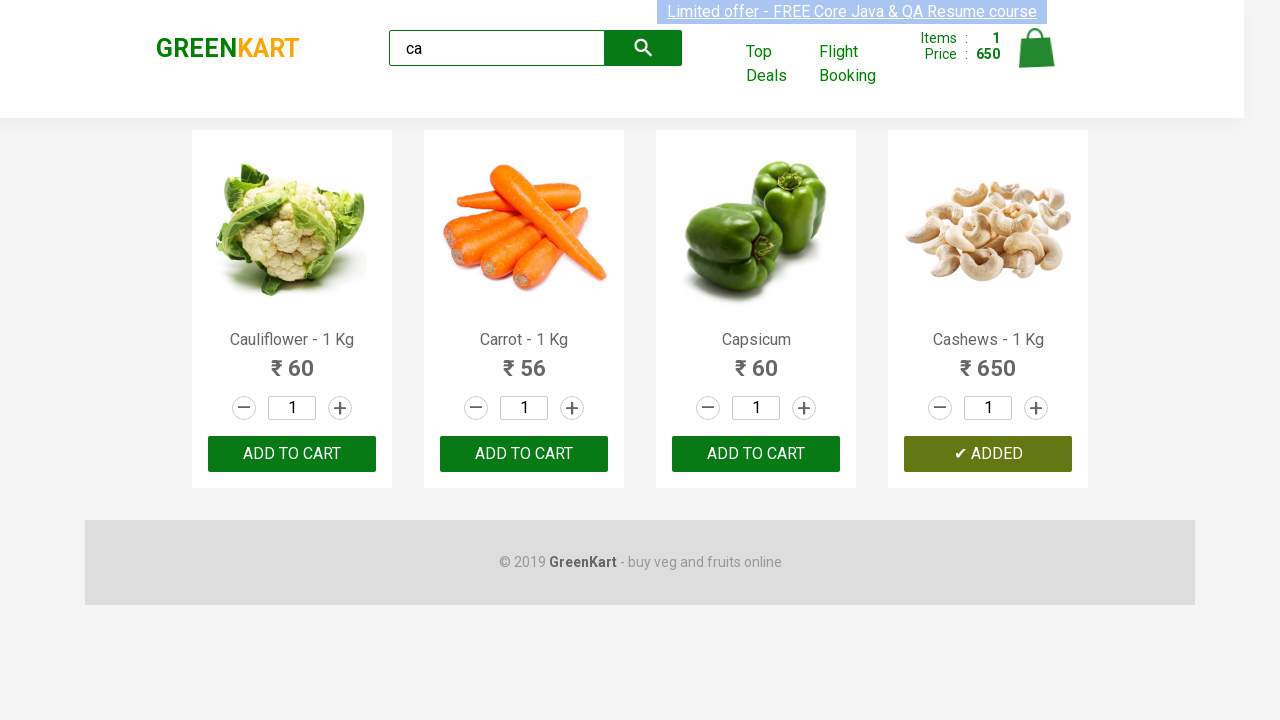

Clicked cart icon to view shopping cart at (1036, 48) on .cart-icon > img
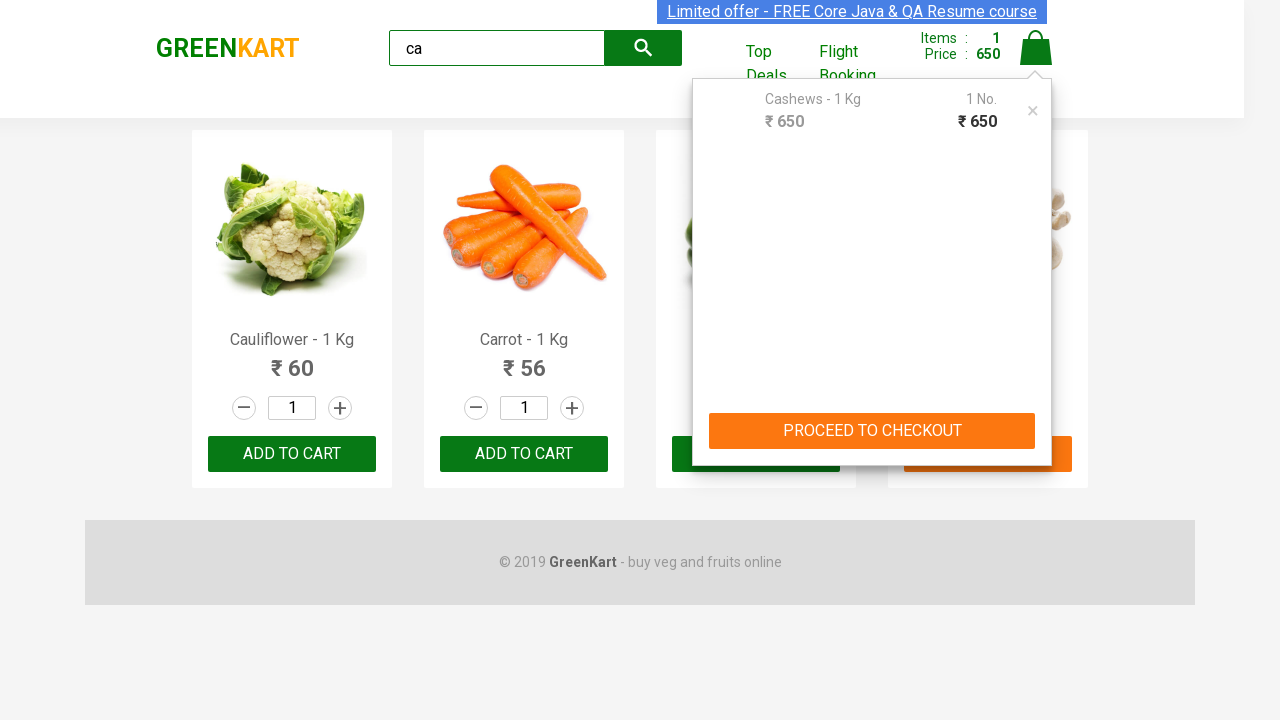

Clicked 'PROCEED TO CHECKOUT' button at (872, 431) on text=PROCEED TO CHECKOUT
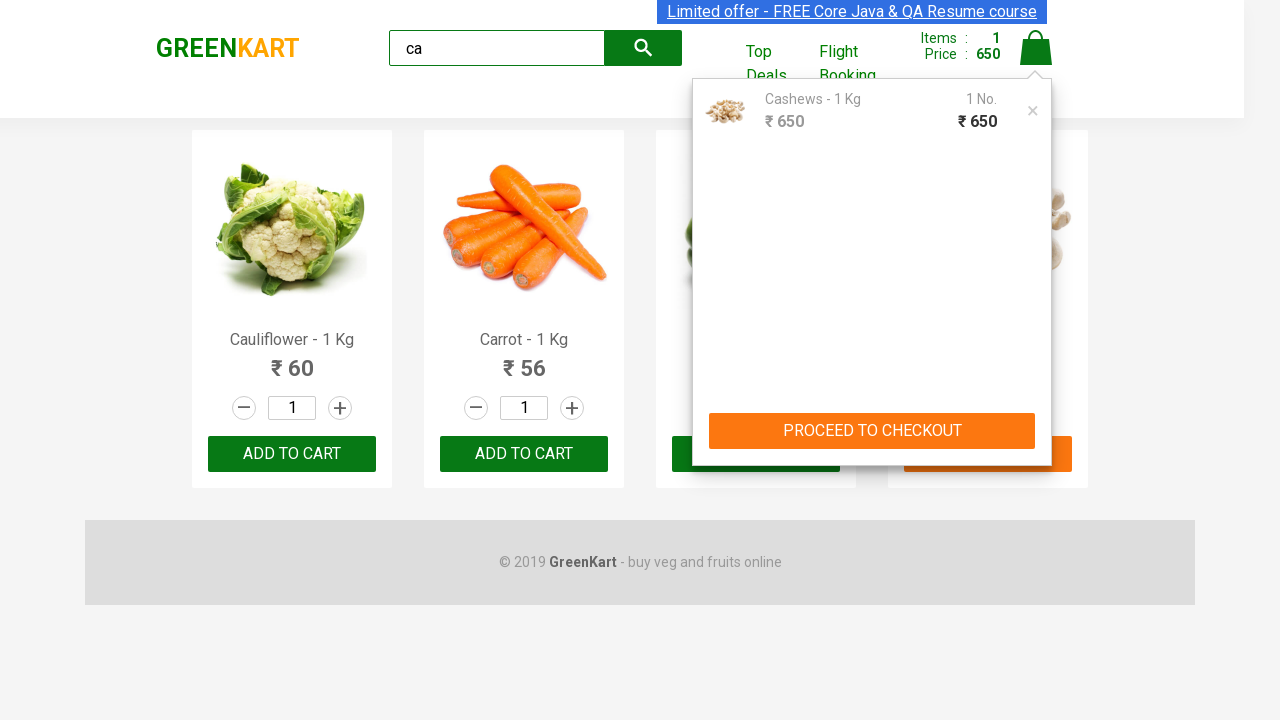

Clicked 'Place Order' button to complete checkout at (1036, 420) on text=Place Order
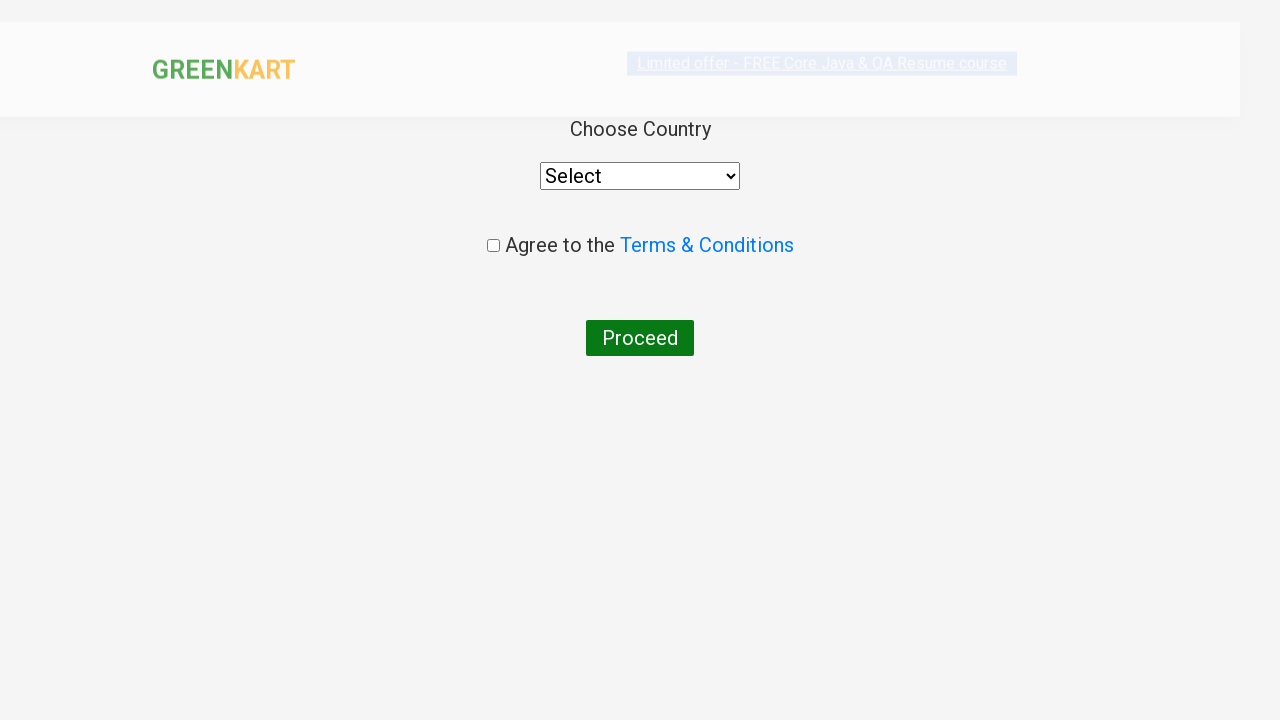

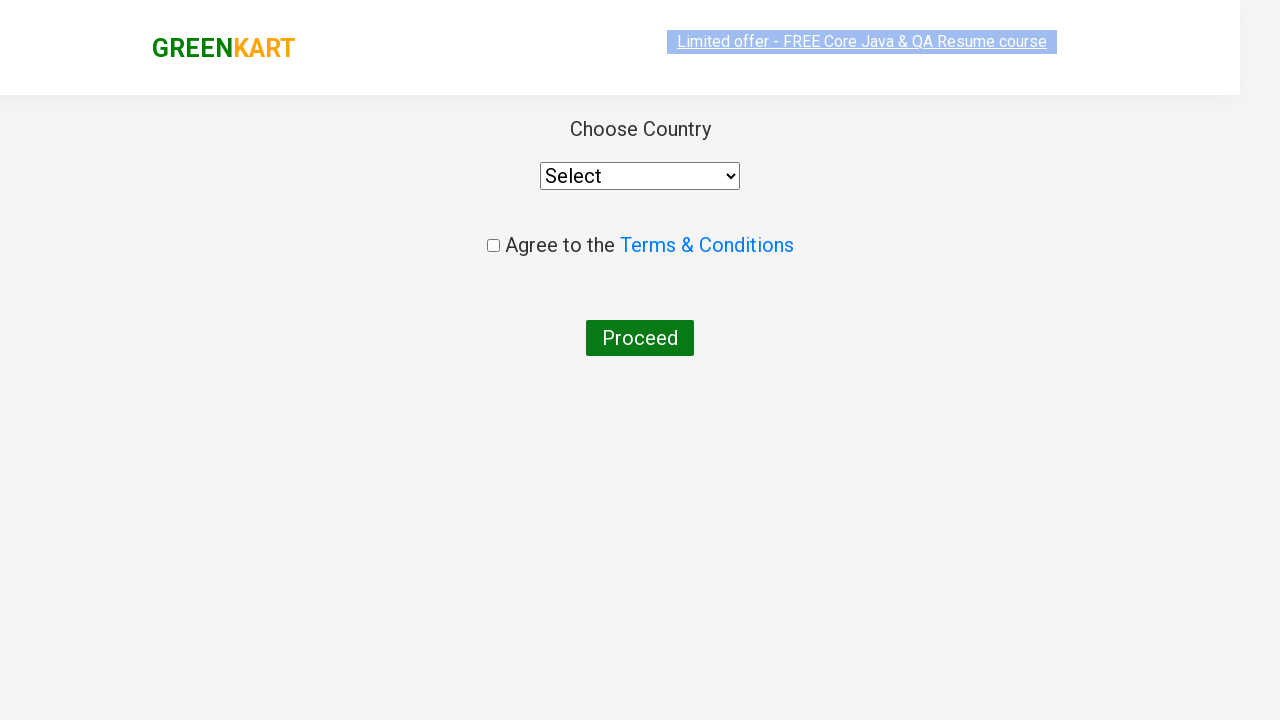